Navigates to Python 2.7.12 download page and clicks on the Windows x86-64 MSI installer download link to verify the download link is functional.

Starting URL: https://www.python.org/downloads/release/python-2712/

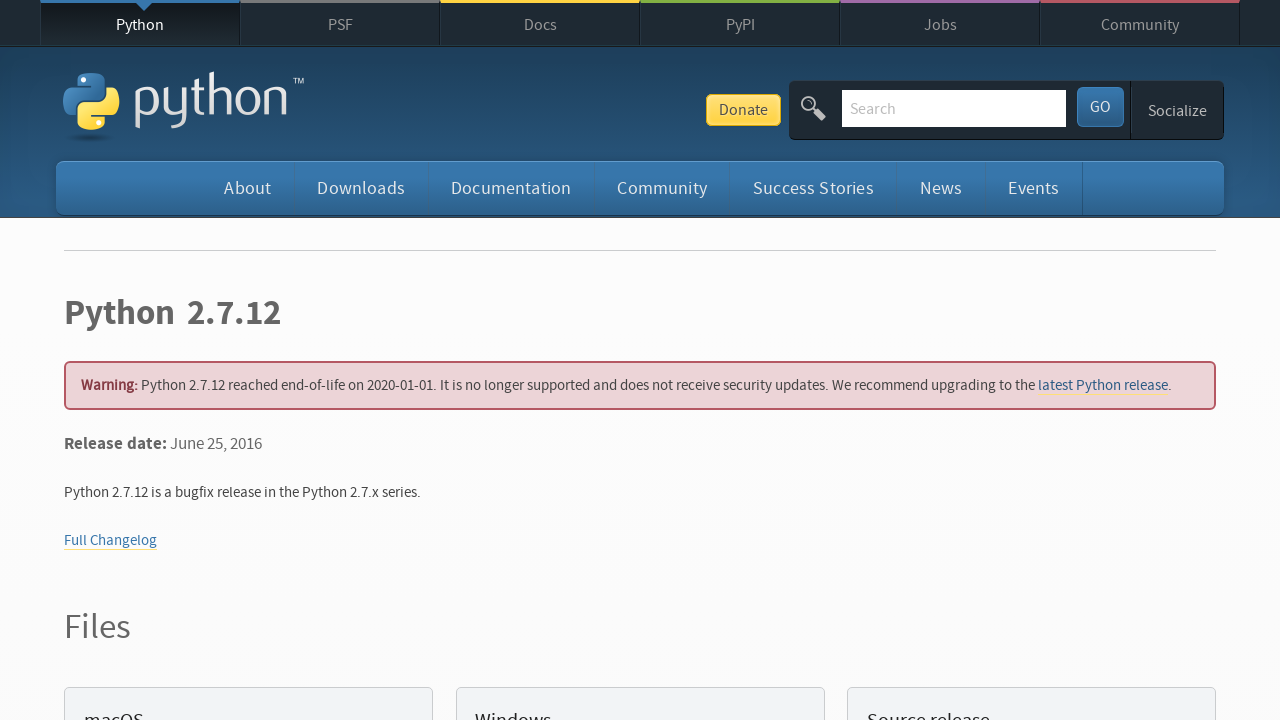

Waited for Windows x86-64 MSI installer download link to be visible
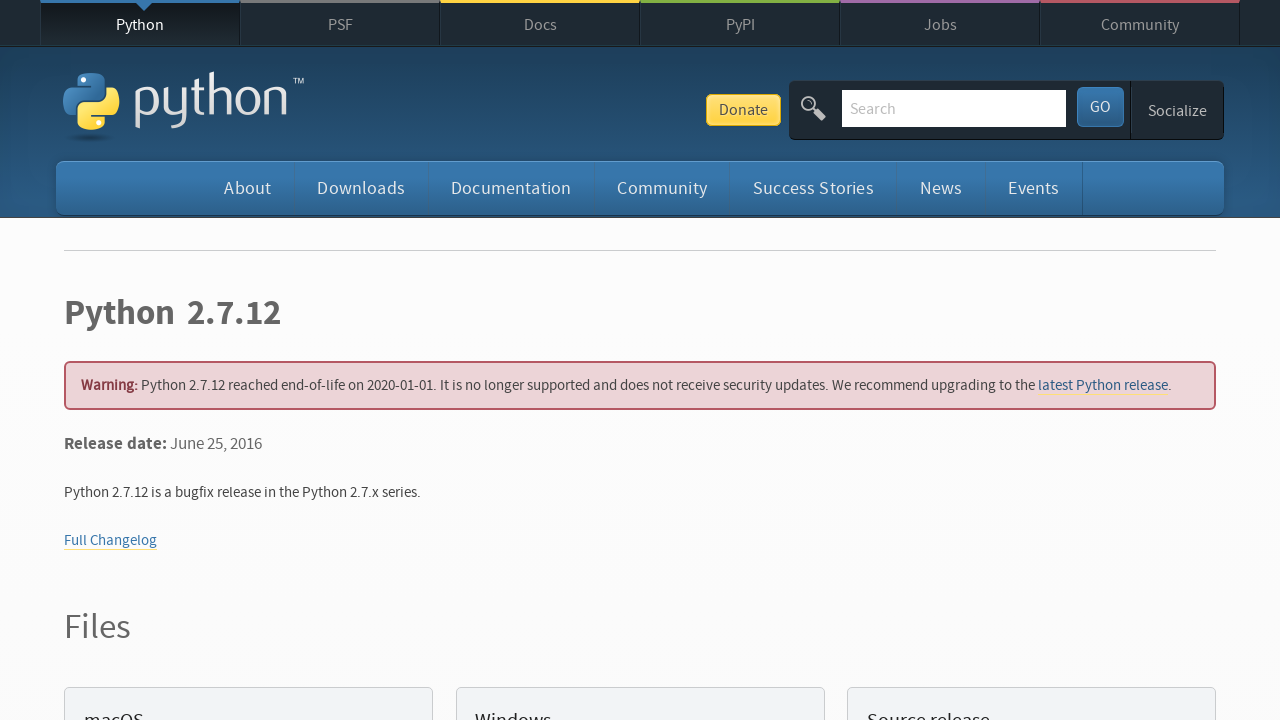

Clicked on Windows x86-64 MSI installer download link at (162, 360) on a:has-text('Windows x86-64 MSI installer')
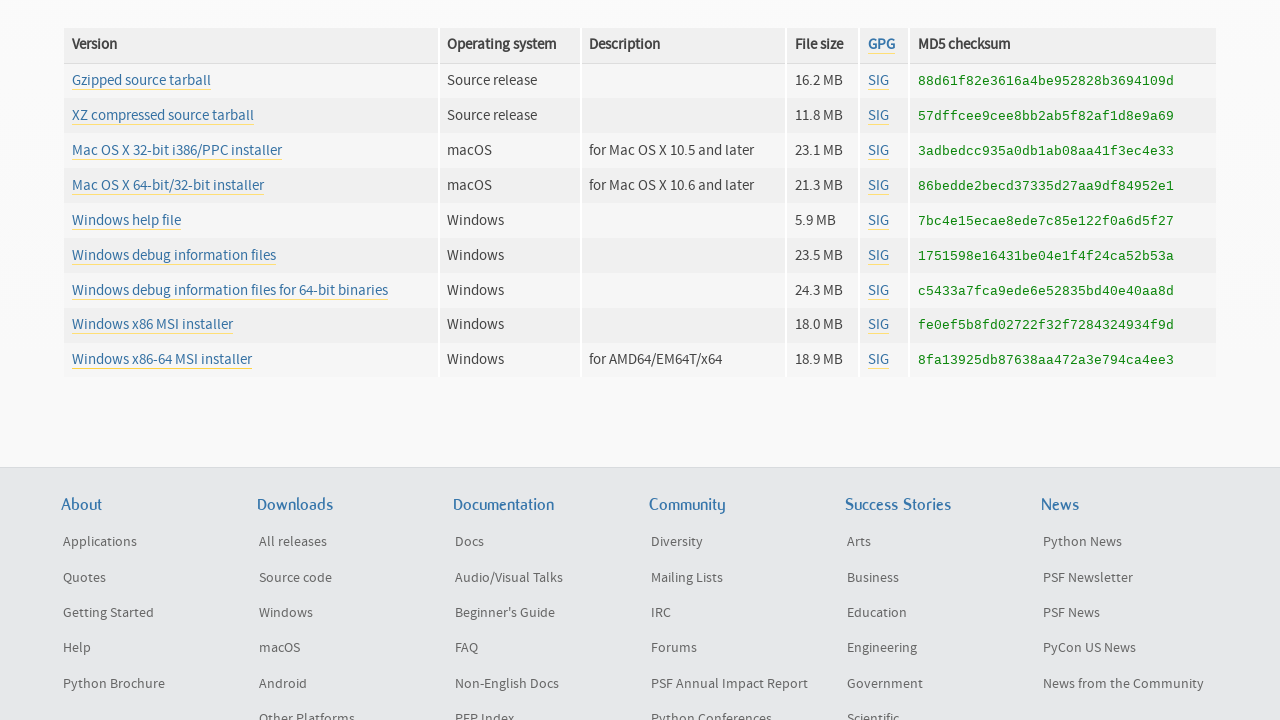

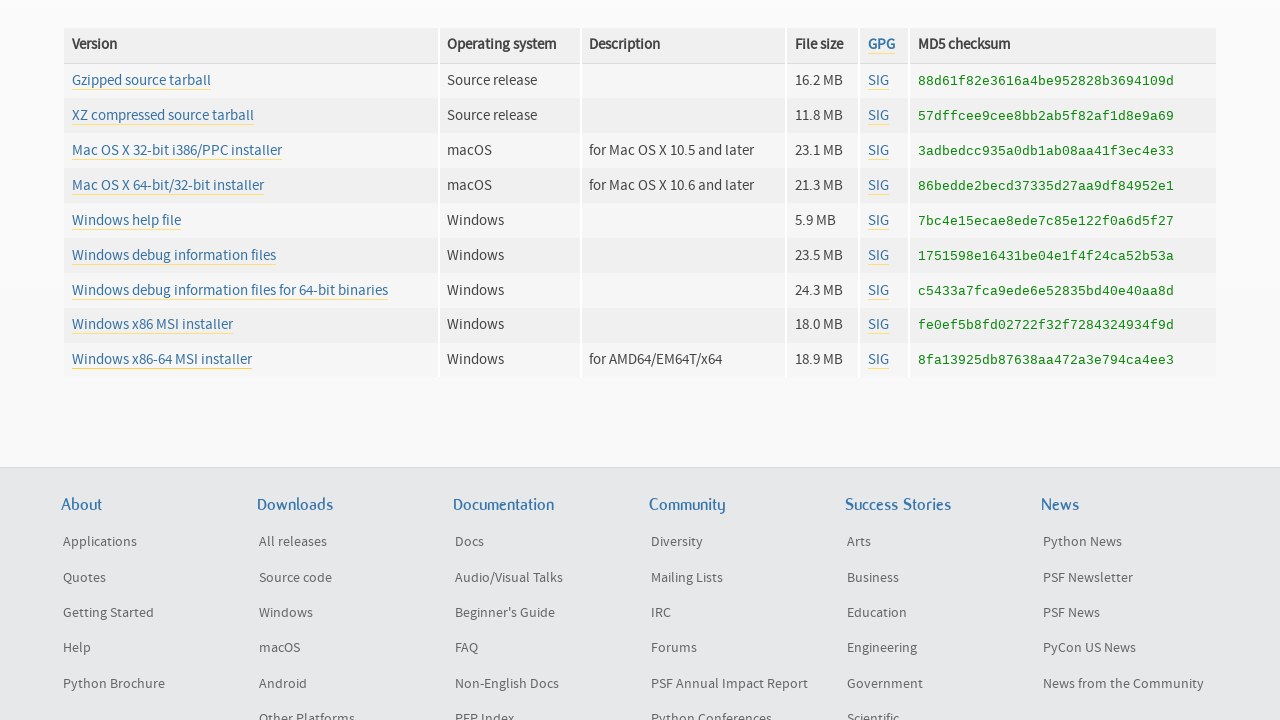